Tests alert handling functionality by triggering an alert dialog and accepting it

Starting URL: https://demo.automationtesting.in/Alerts.html

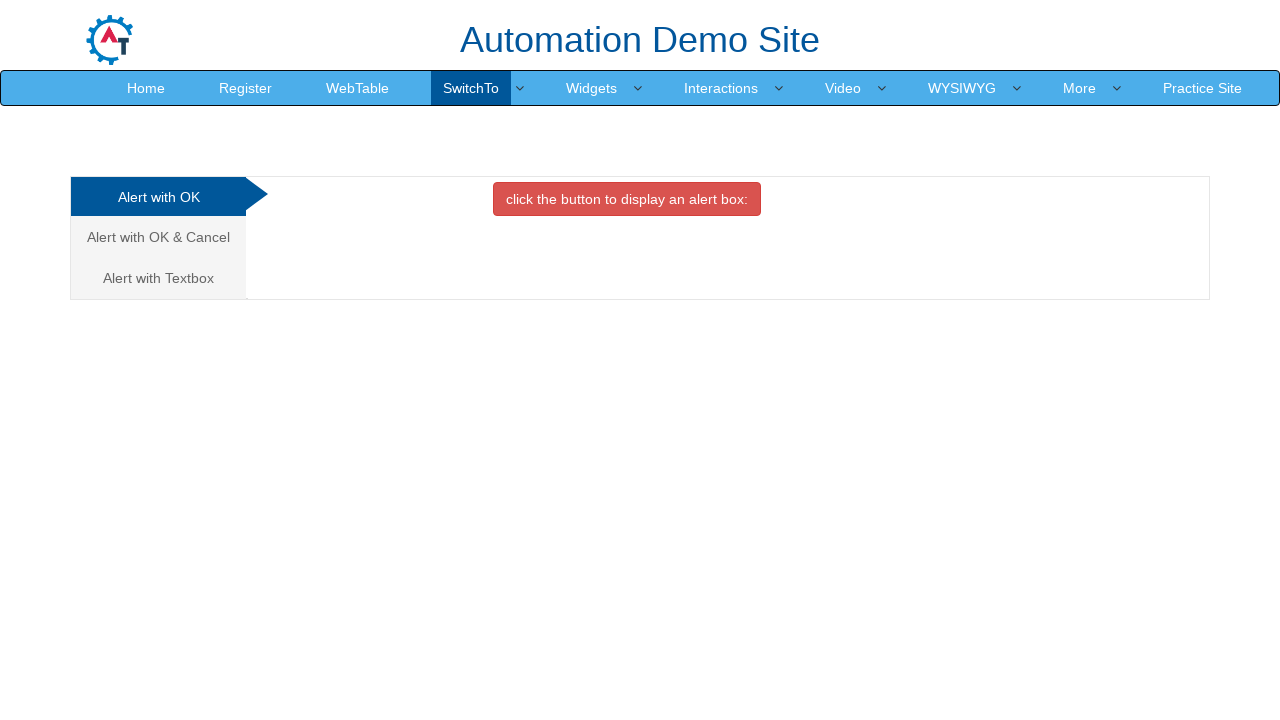

Navigated to Alerts demo page
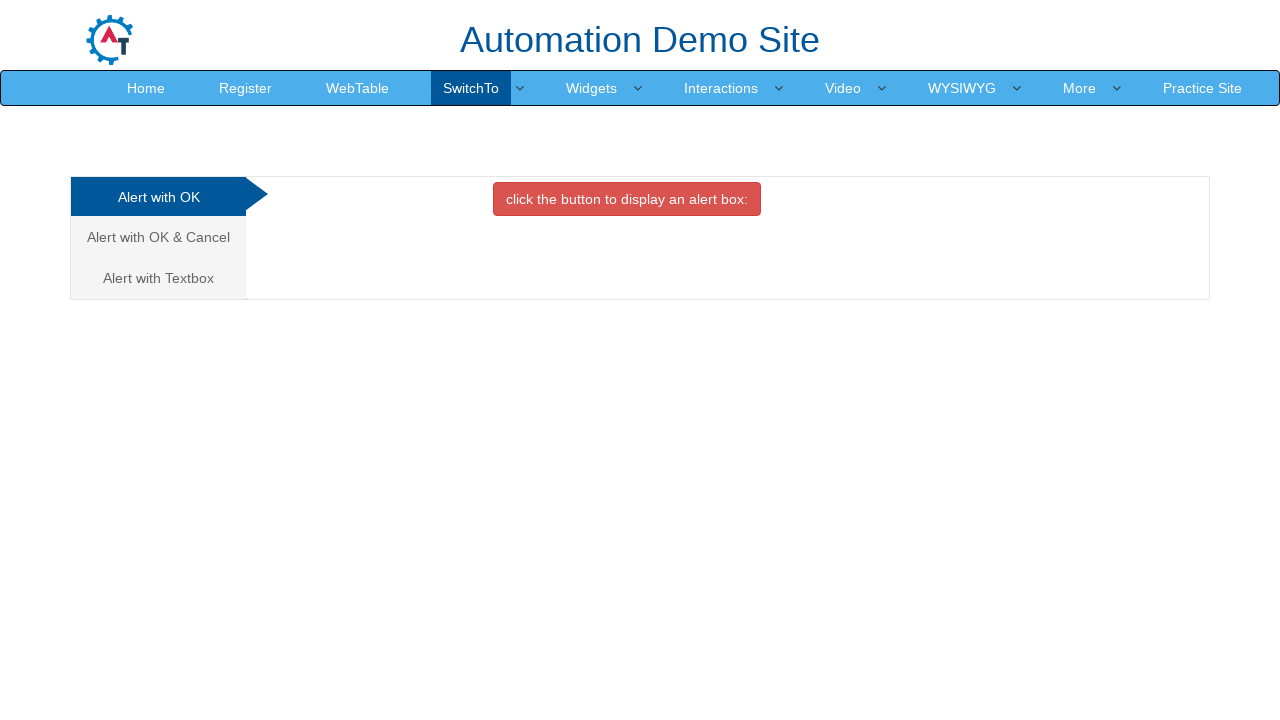

Clicked on 'Alert with OK' tab at (158, 197) on text='Alert with OK '
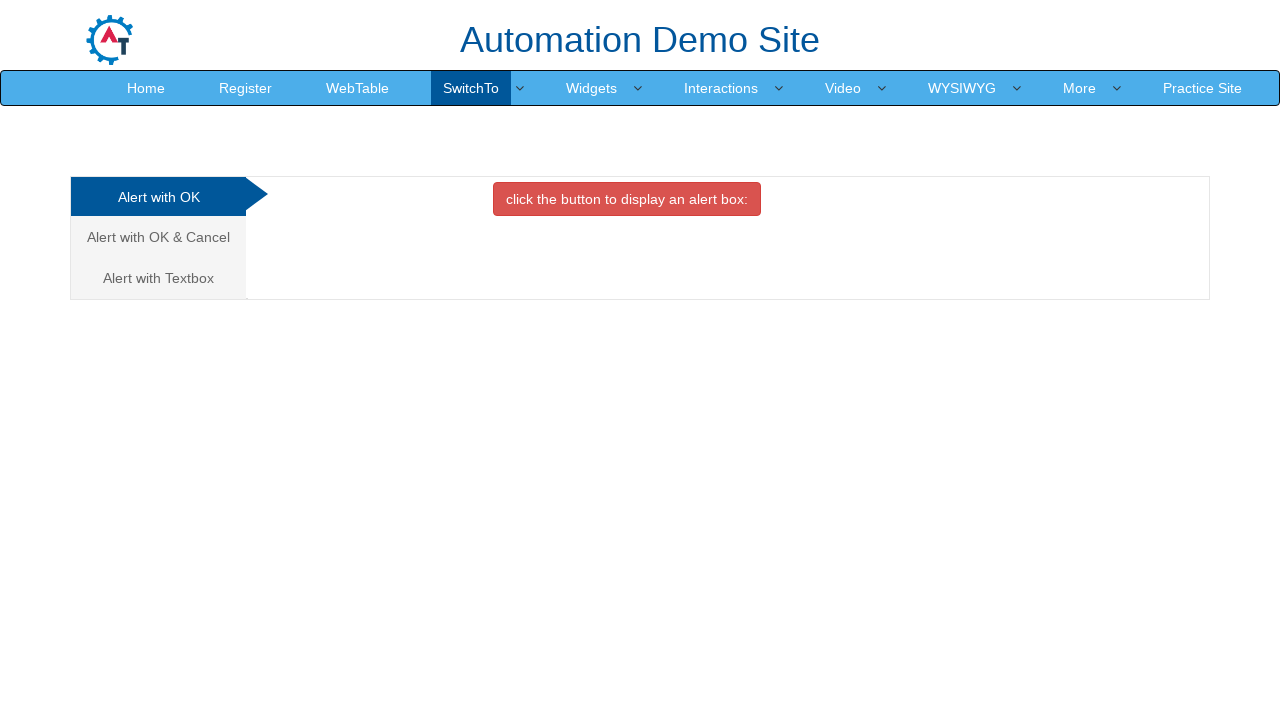

Clicked button to trigger alert dialog at (627, 199) on .btn.btn-danger
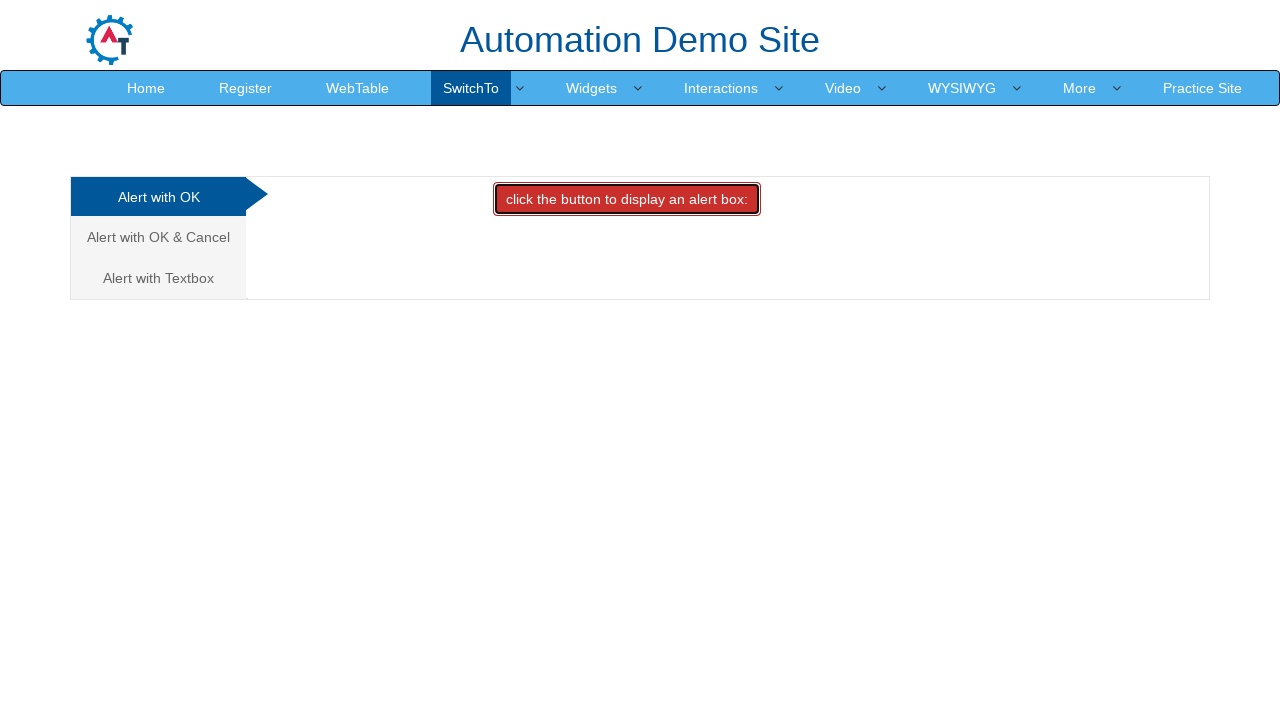

Set up dialog handler to accept alert
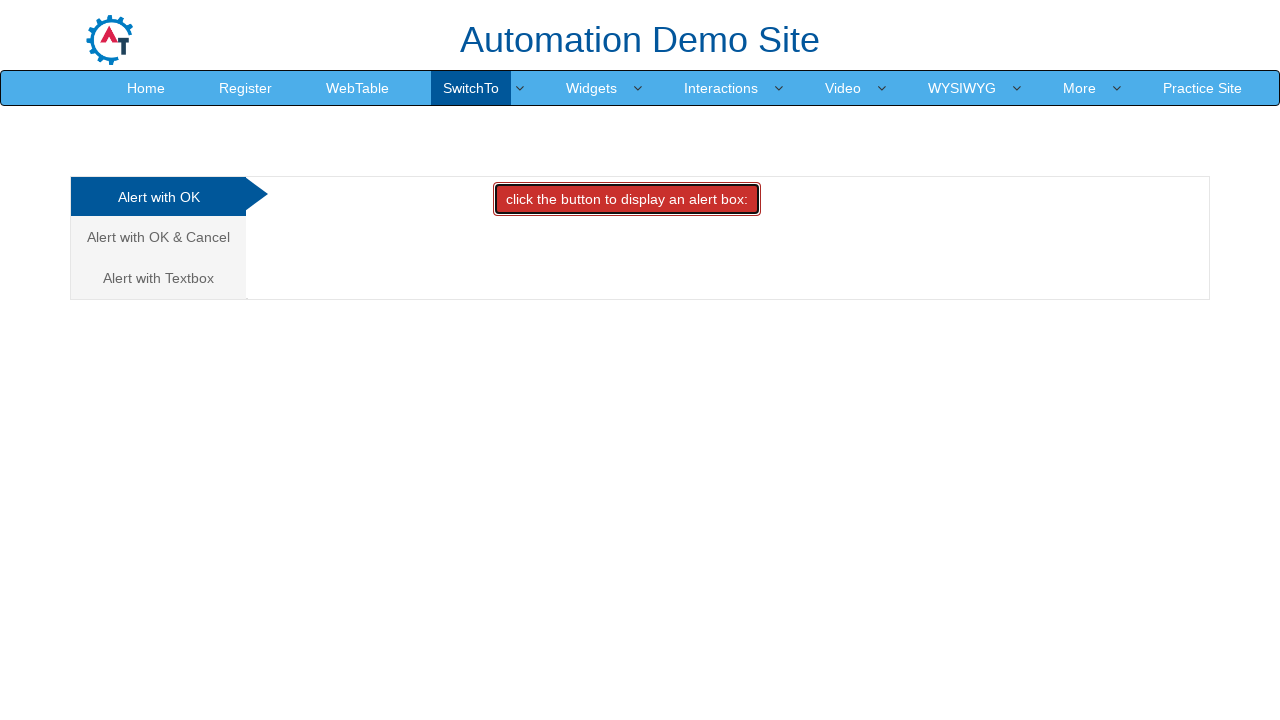

Waited for alert to be processed
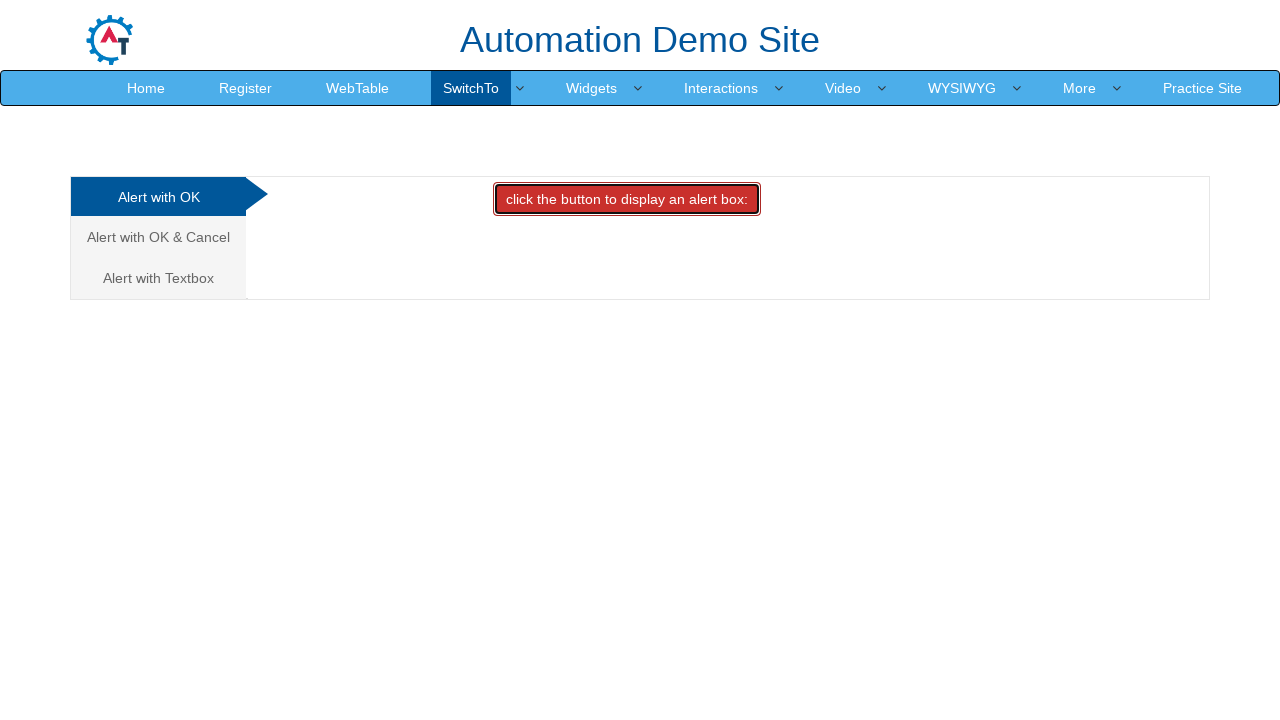

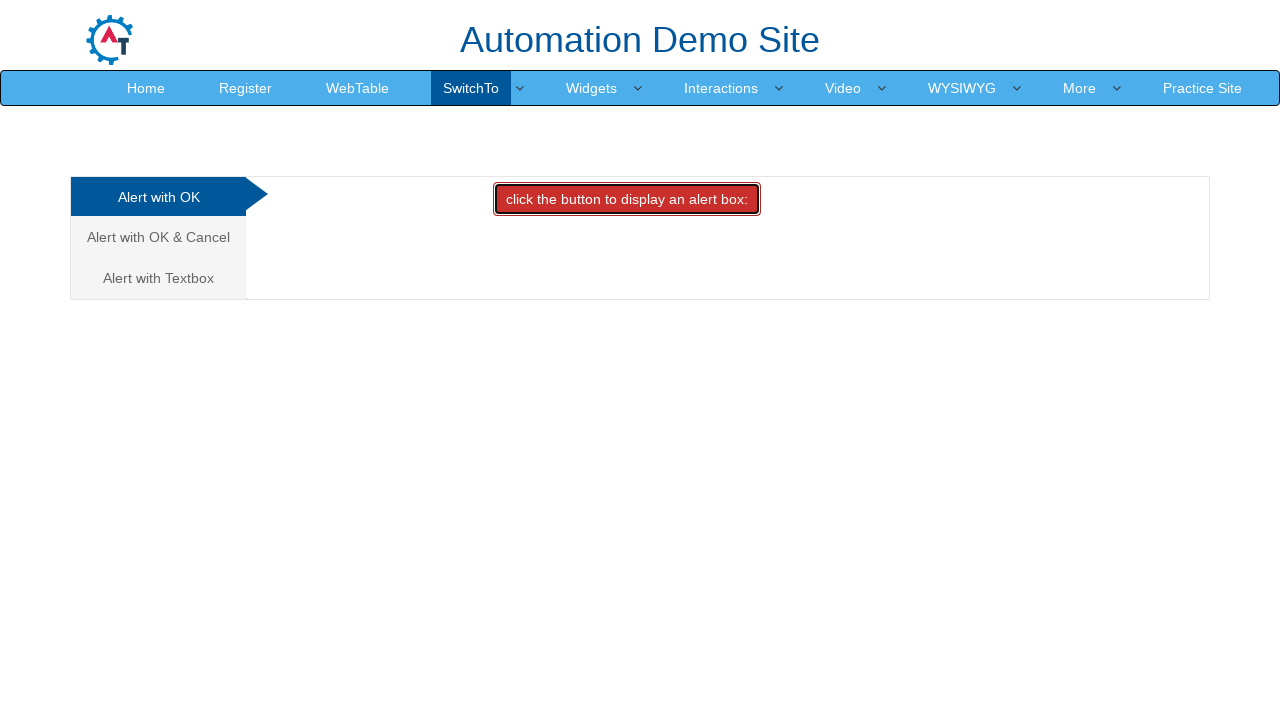